Tests opening the search dialog after navigating to the documentation page

Starting URL: https://playwright.dev/

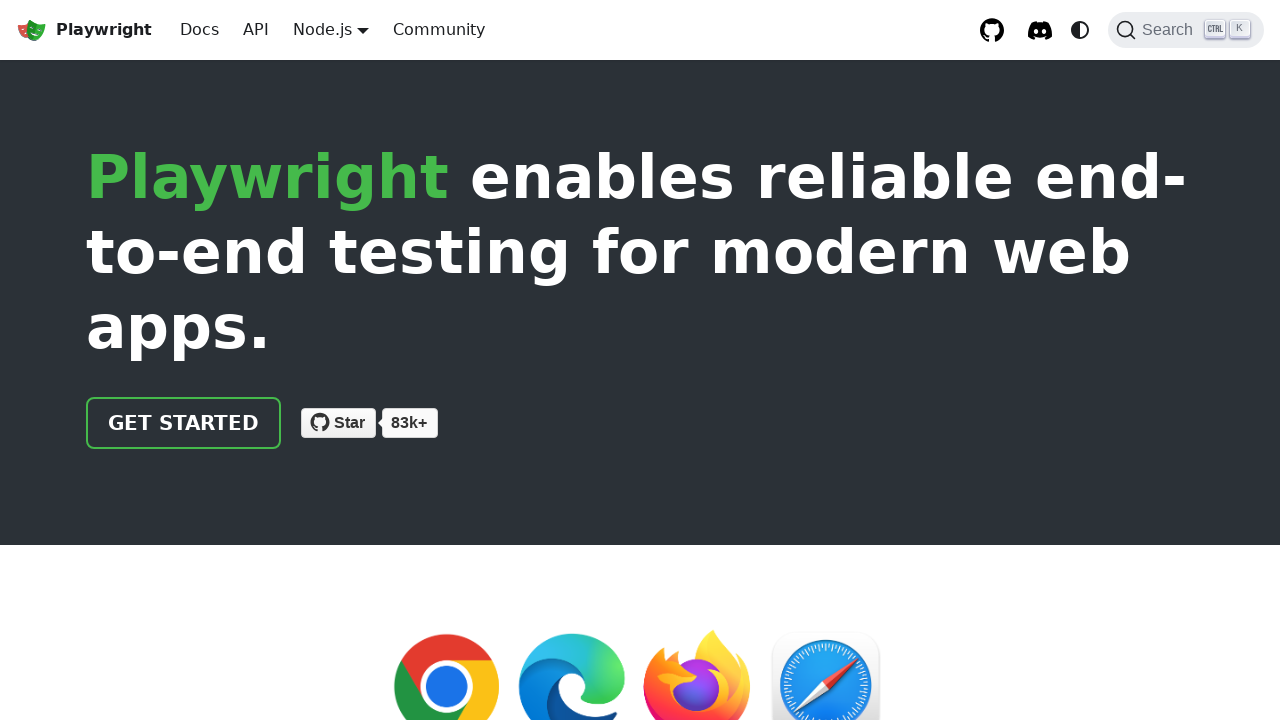

Clicked 'Get started' link on documentation homepage at (184, 423) on a.getStarted_Sjon:has-text('Get started')
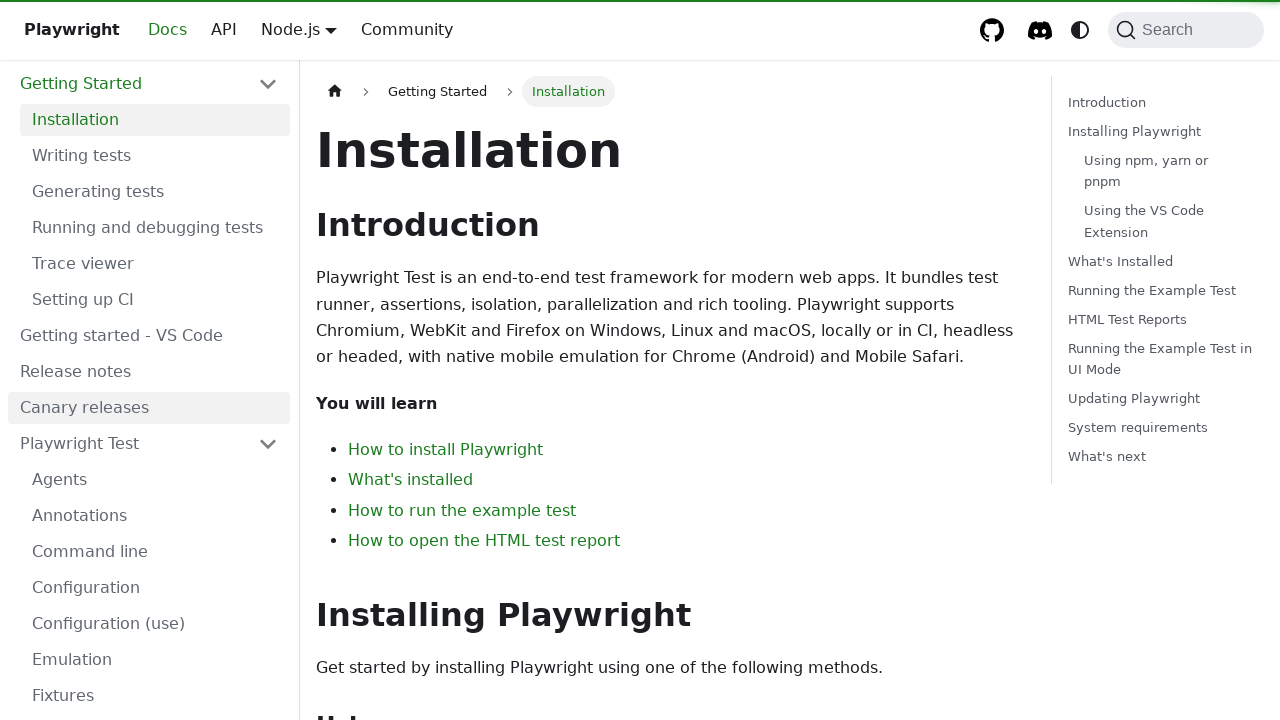

Navigation to intro page completed
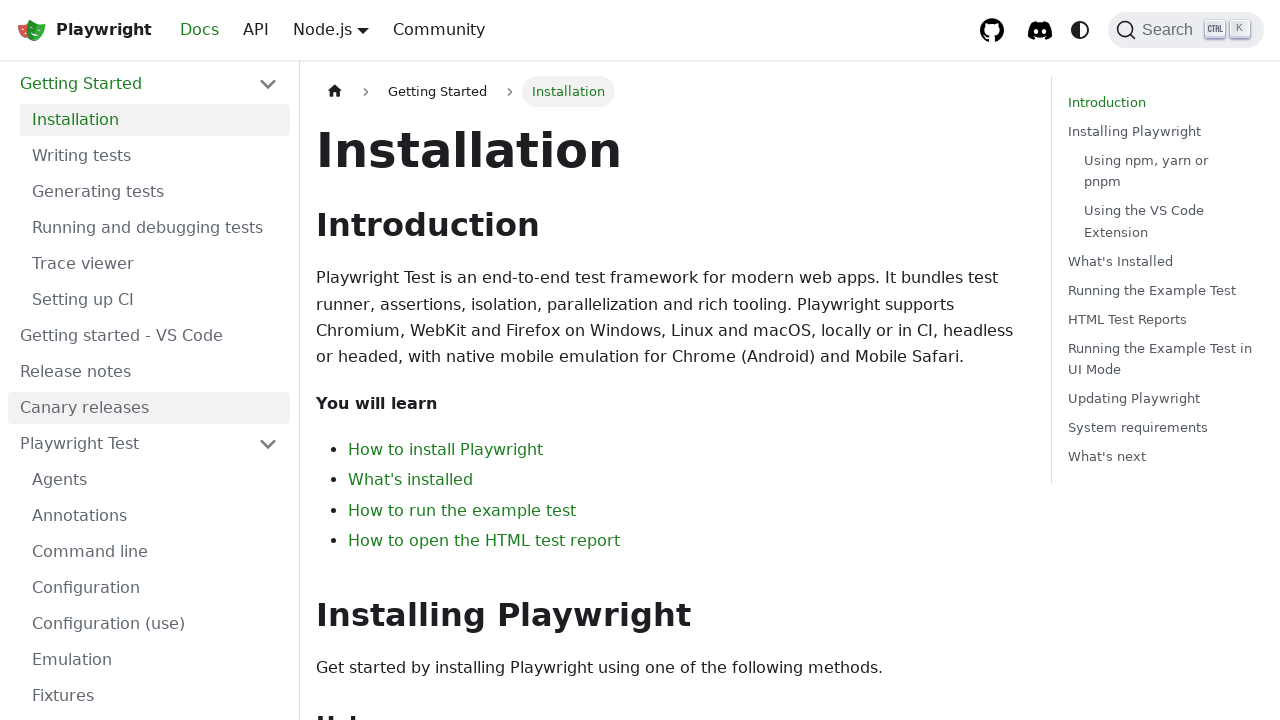

Opened search dialog by clicking DocSearch button at (1186, 30) on button.DocSearch
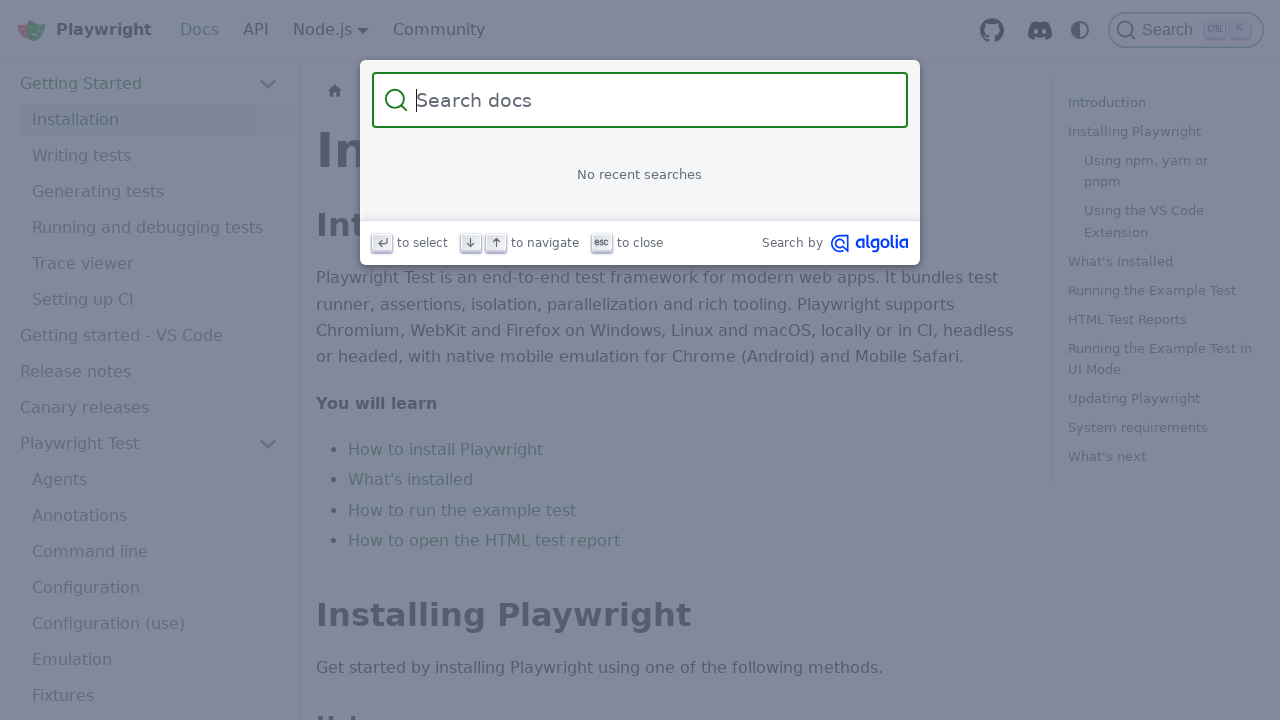

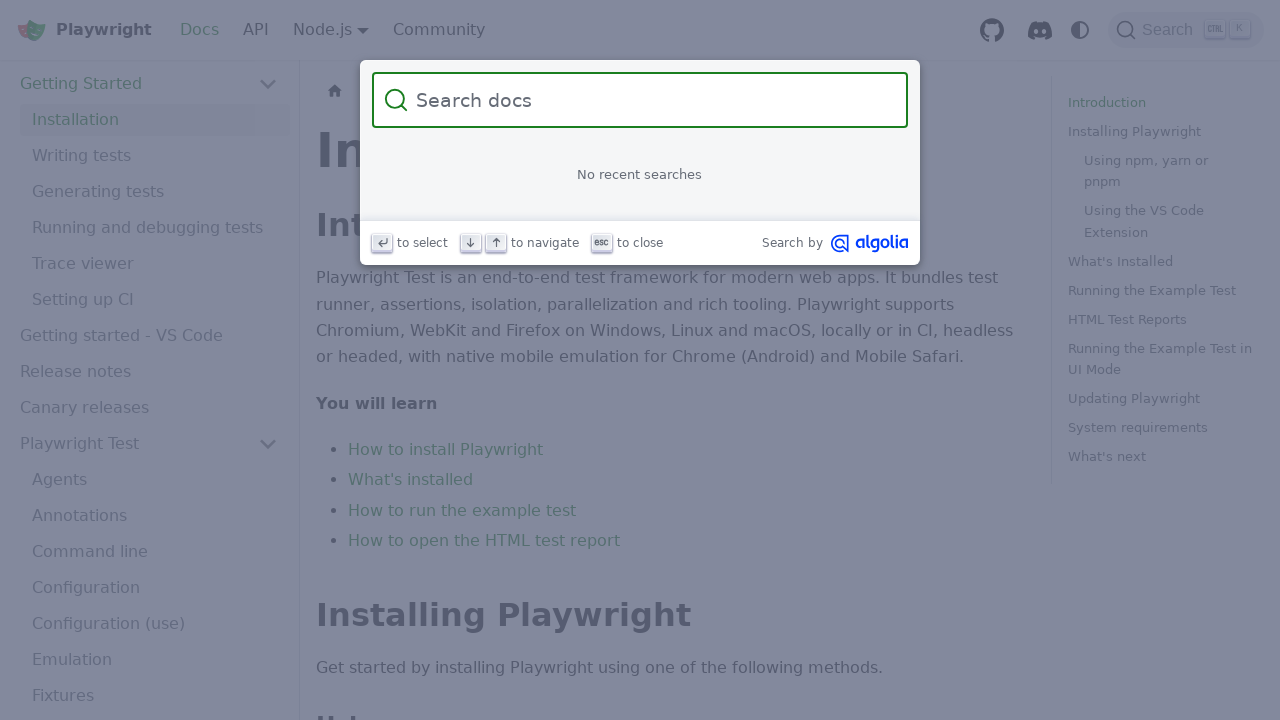